Tests the AJIO website's search and filtering functionality by searching for bags, selecting men's category and western wear filter

Starting URL: https://www.ajio.com

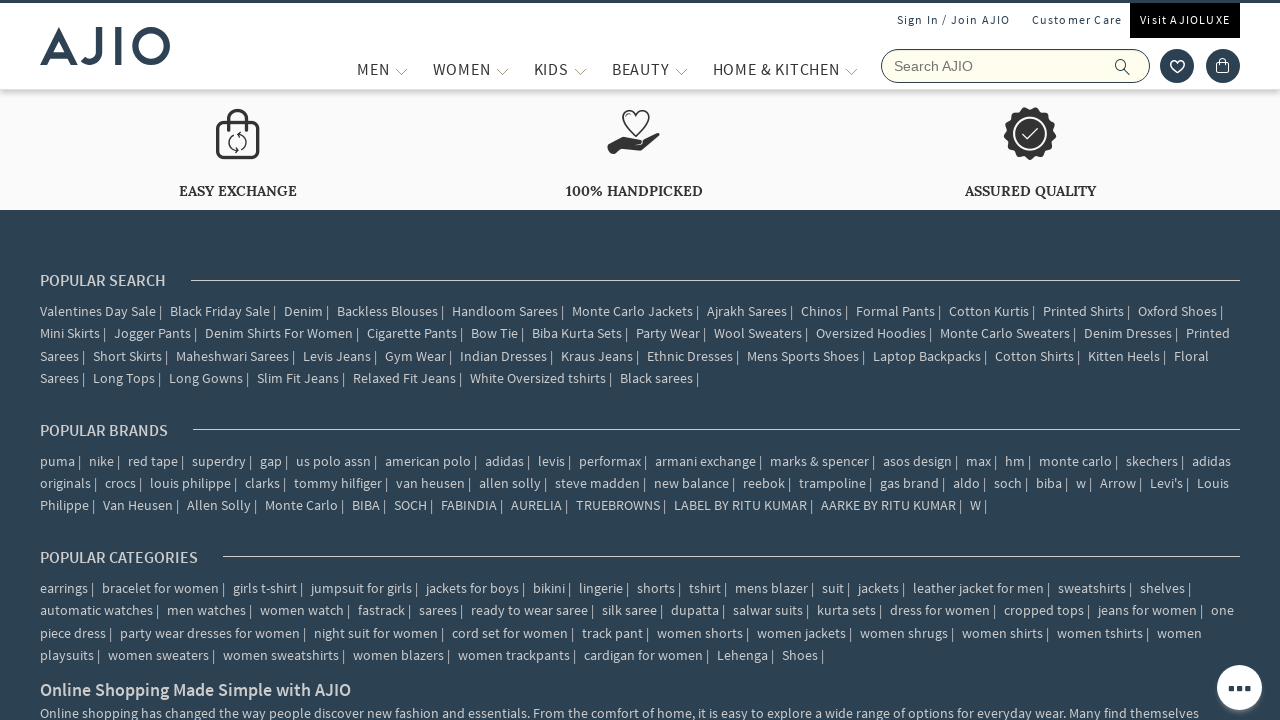

Filled search field with 'bags' on input[name='searchVal']
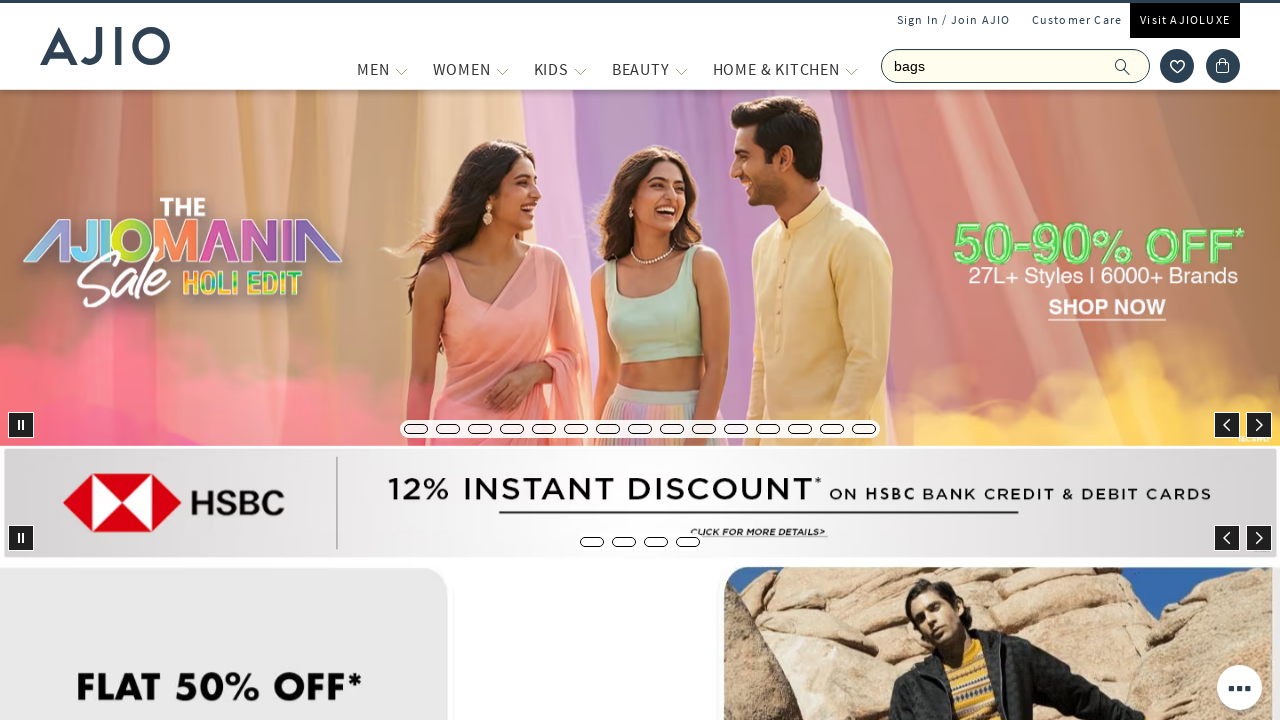

Pressed Enter to search for bags on input[name='searchVal']
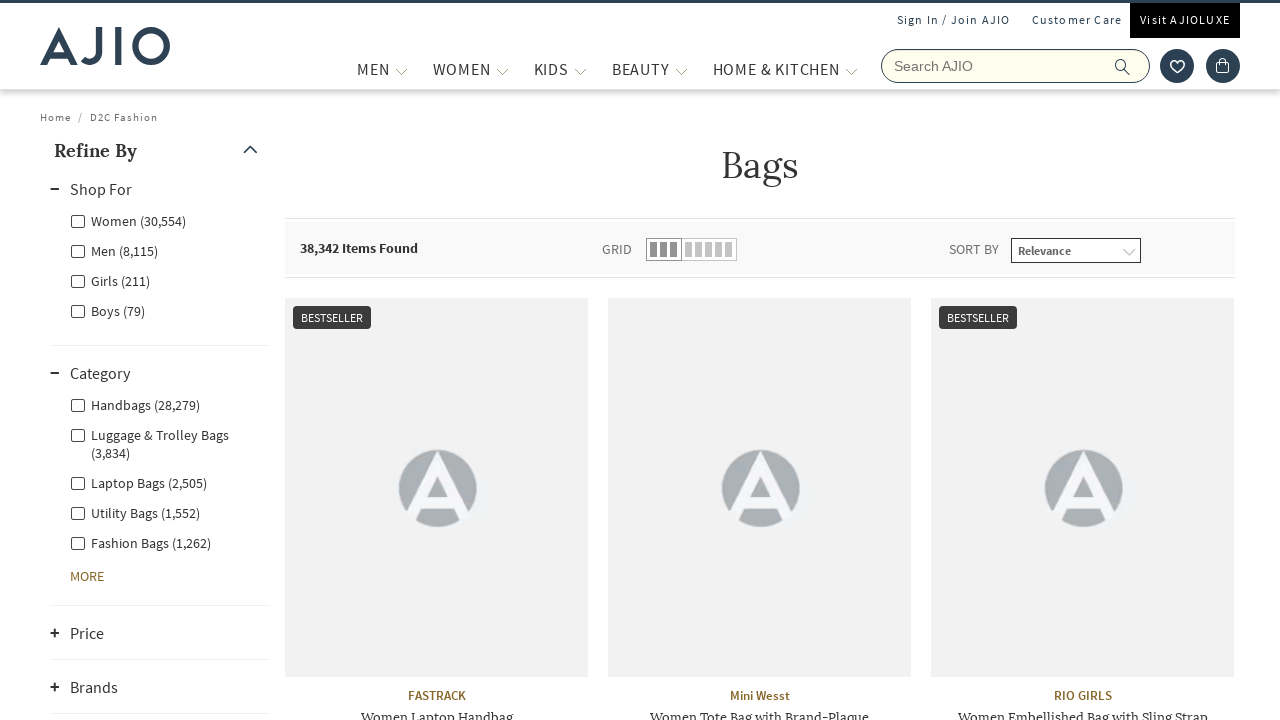

Clicked on MEN category filter at (373, 69) on span:text('MEN')
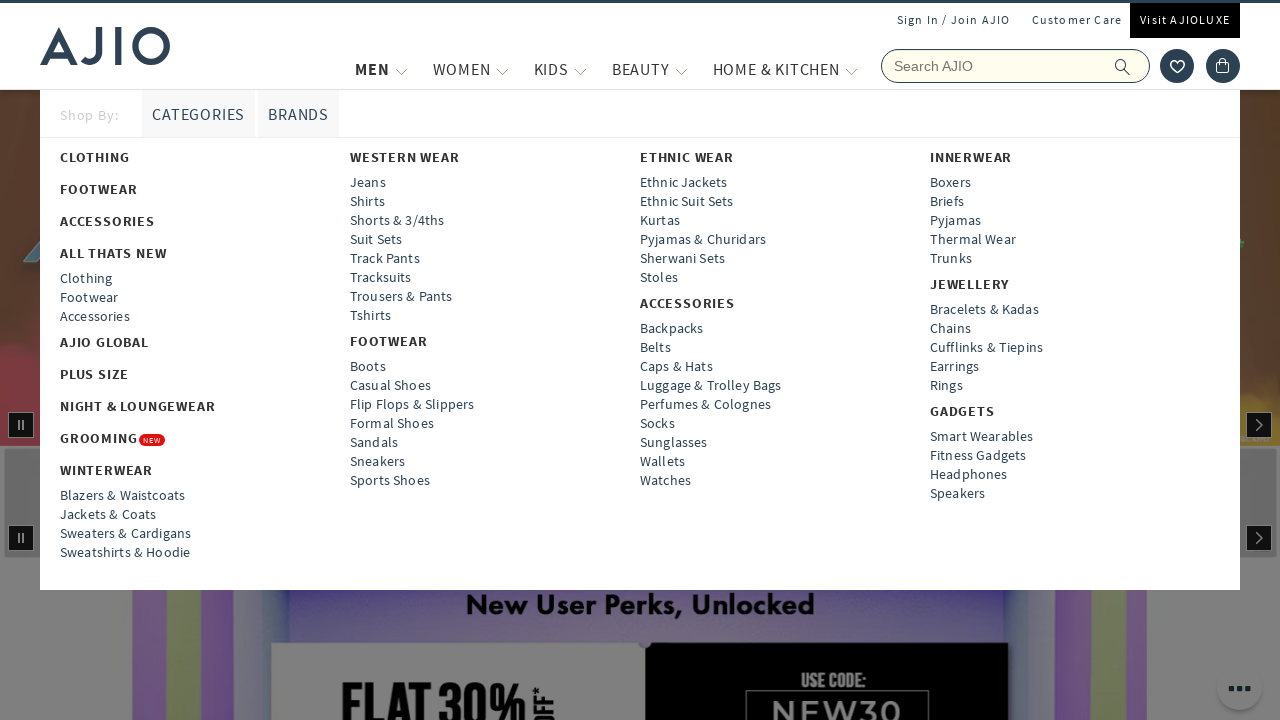

Waited 3 seconds for filters to load
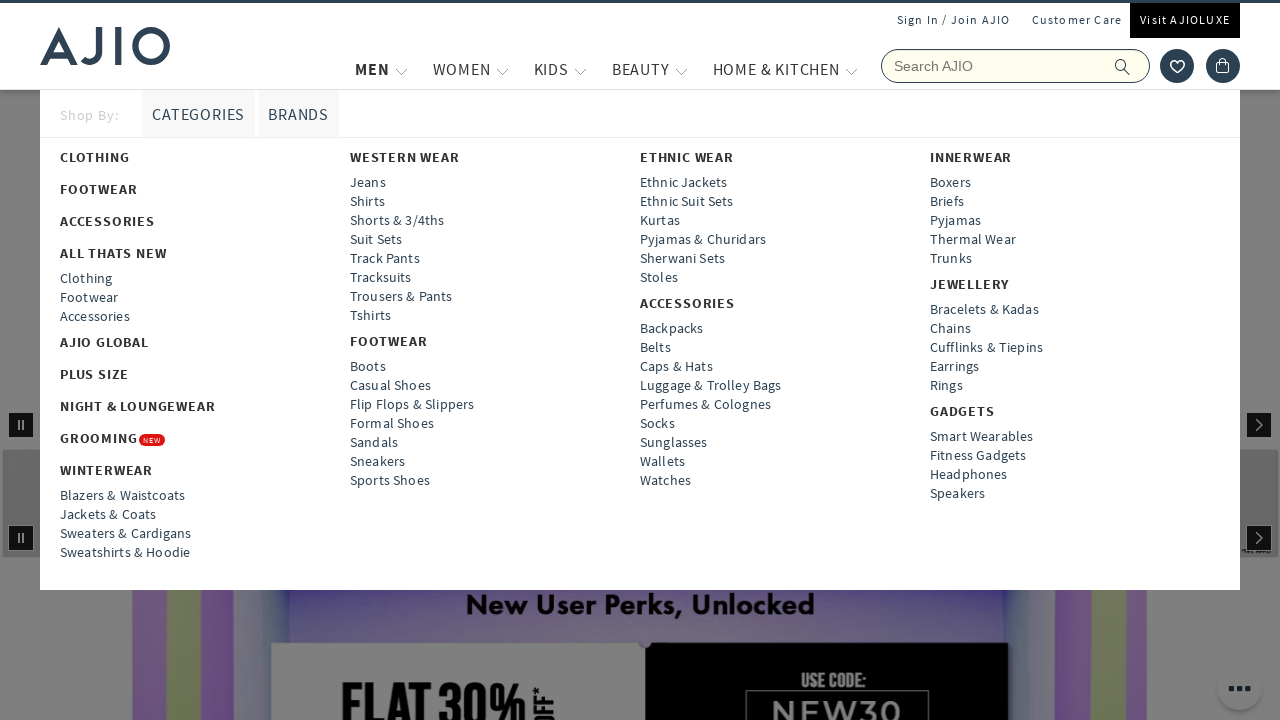

Clicked on WESTERN WEAR filter at (405, 157) on strong:text('WESTERN WEAR')
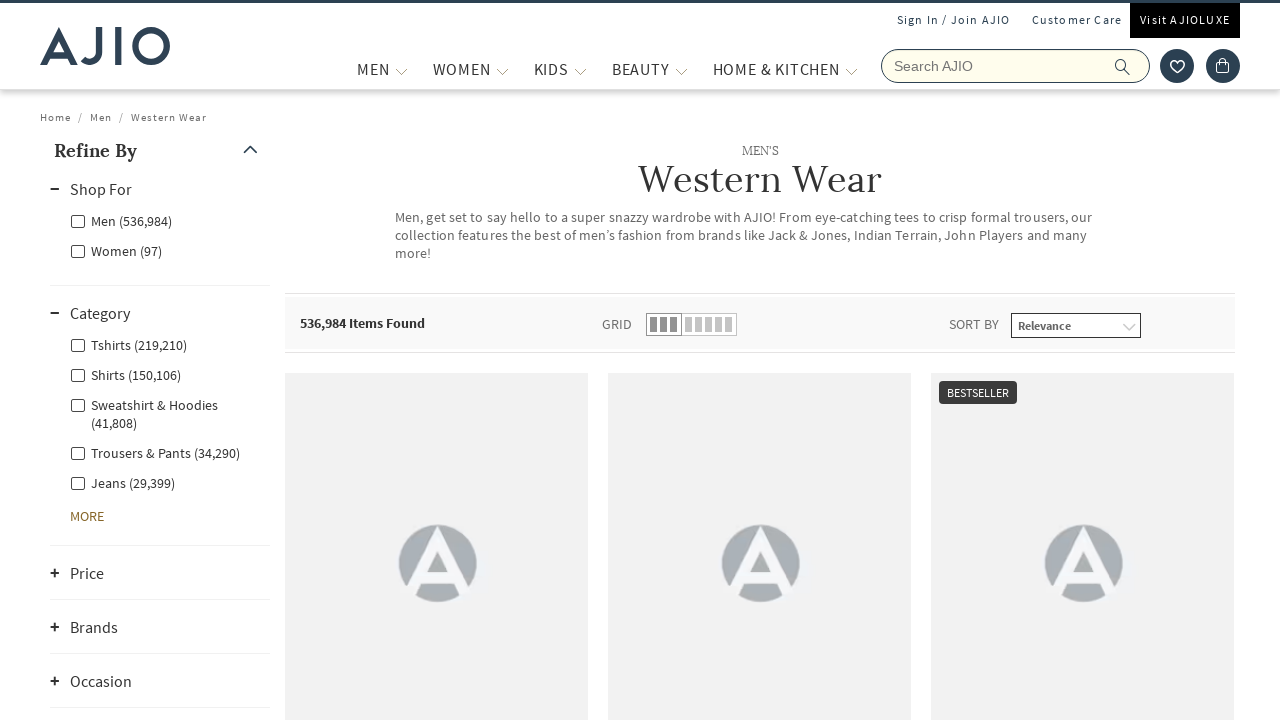

Waited for results count element to load
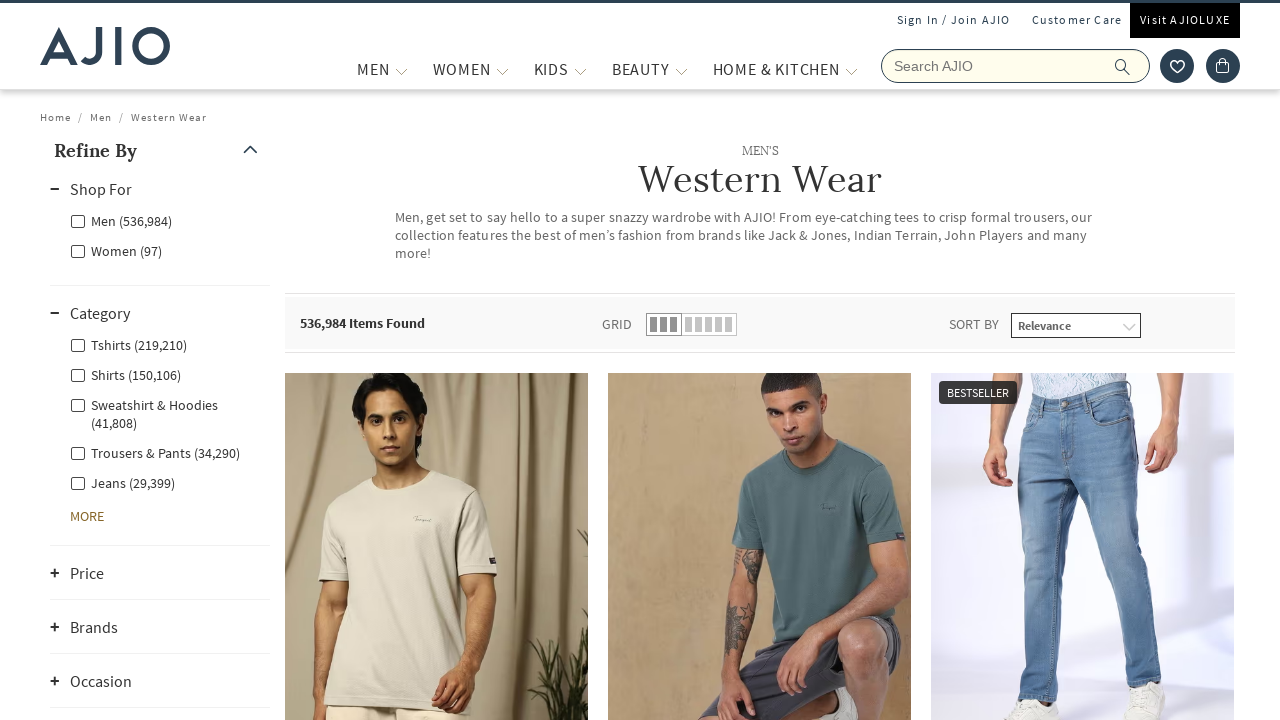

Verified results count element is visible
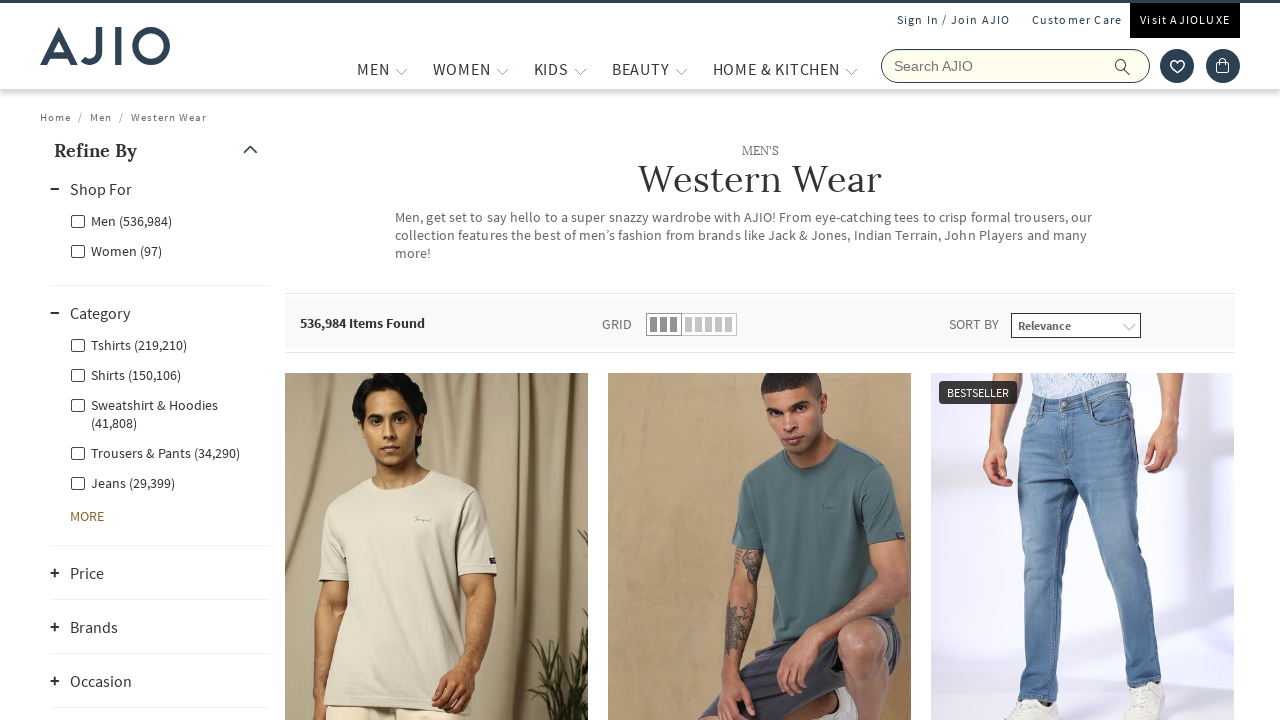

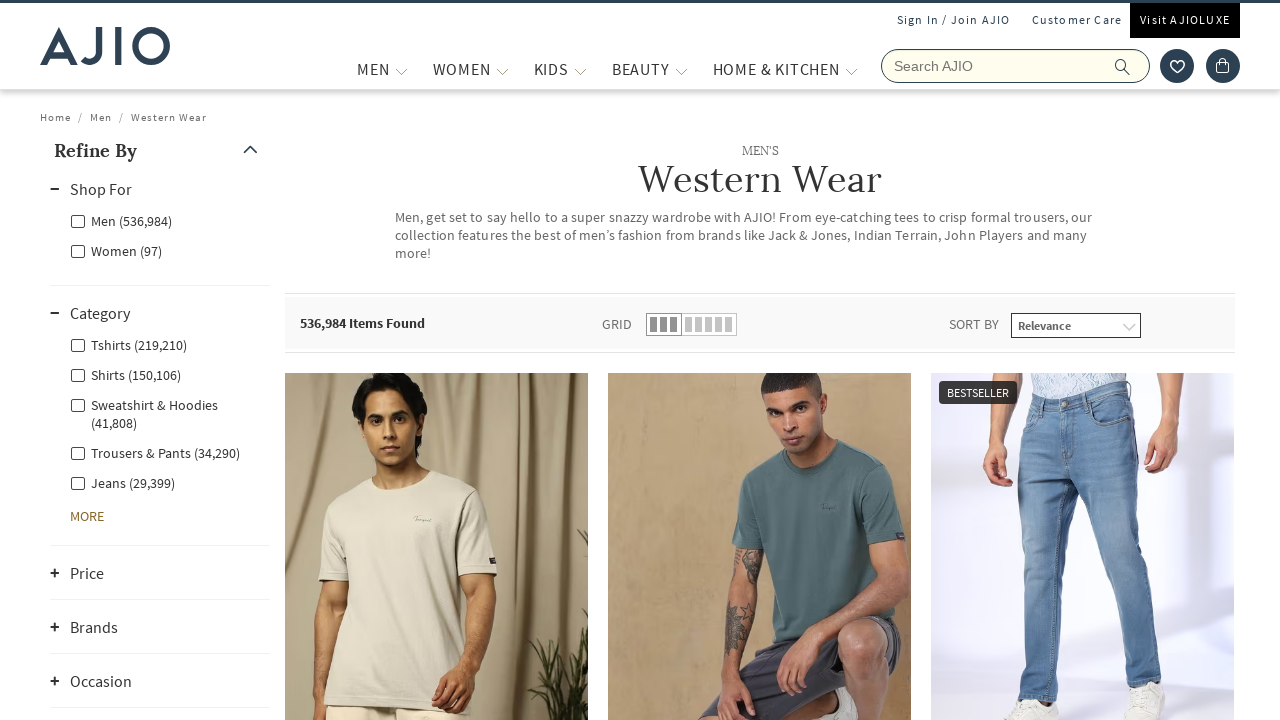